Tests prompt dialog by entering text and verifying the result displays the entered text

Starting URL: https://demoqa.com/alerts

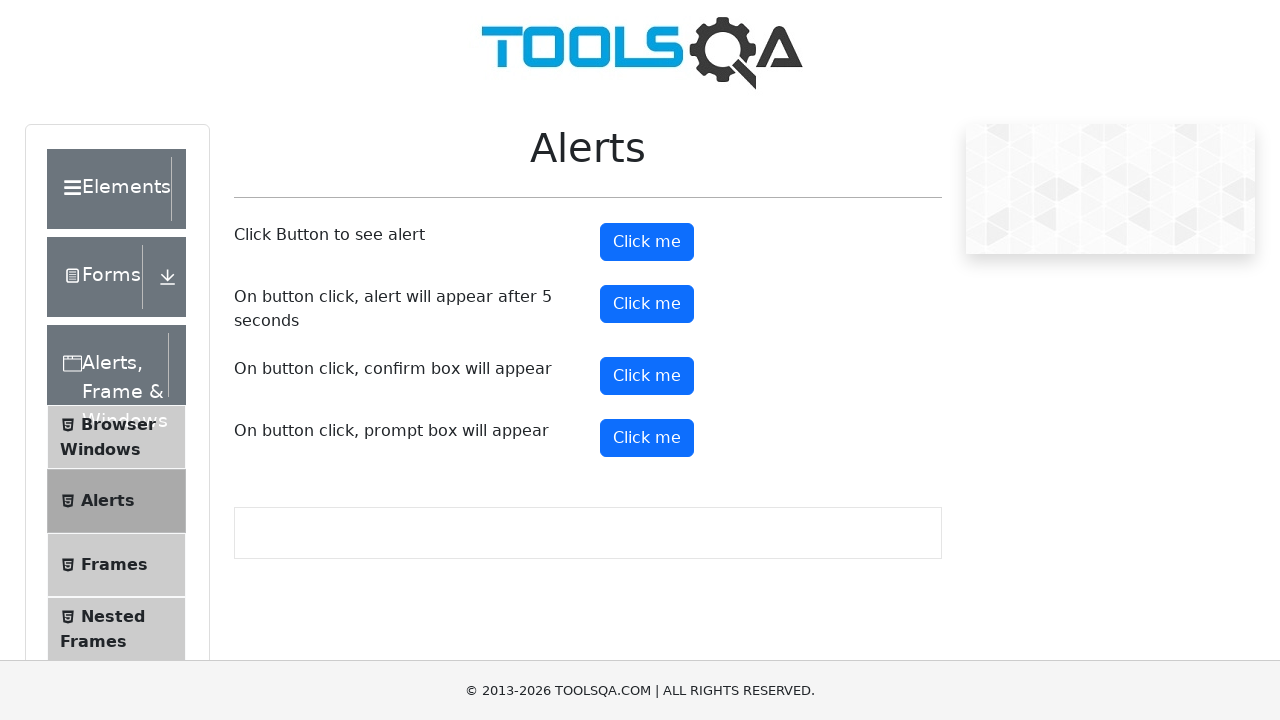

Set up dialog handler to accept prompt with text
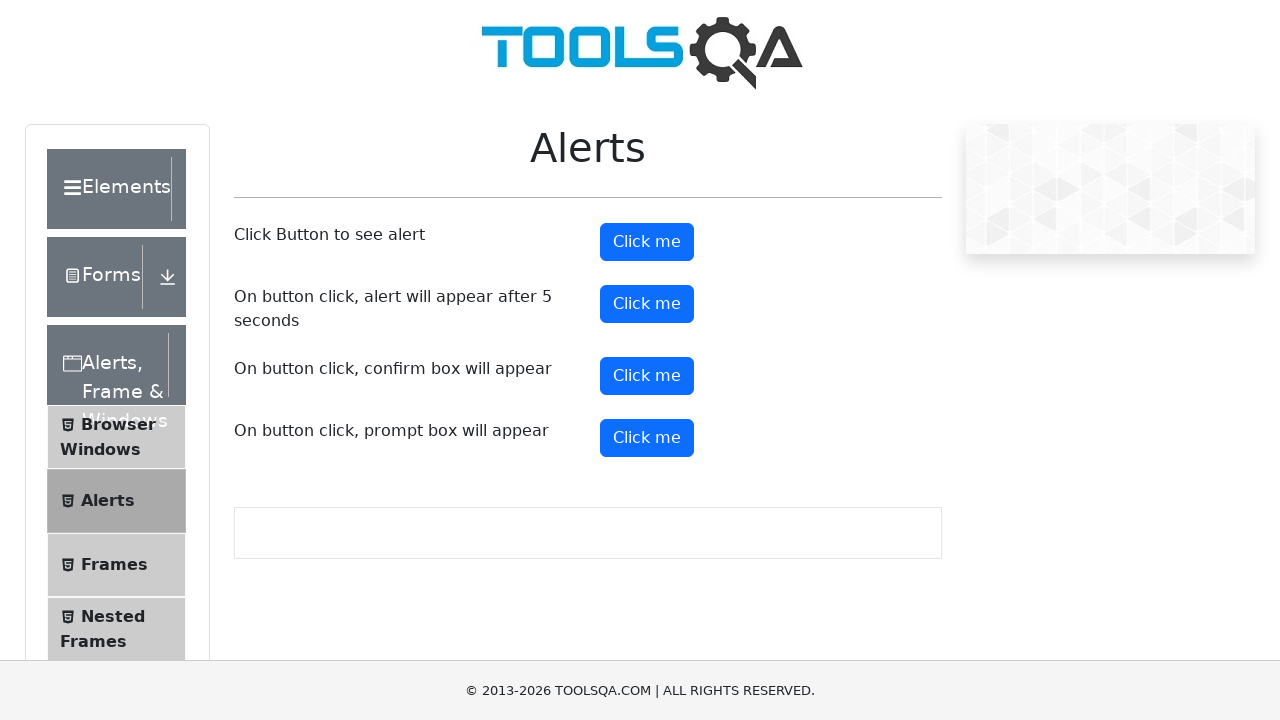

Clicked prompt button to trigger dialog at (647, 438) on #promtButton
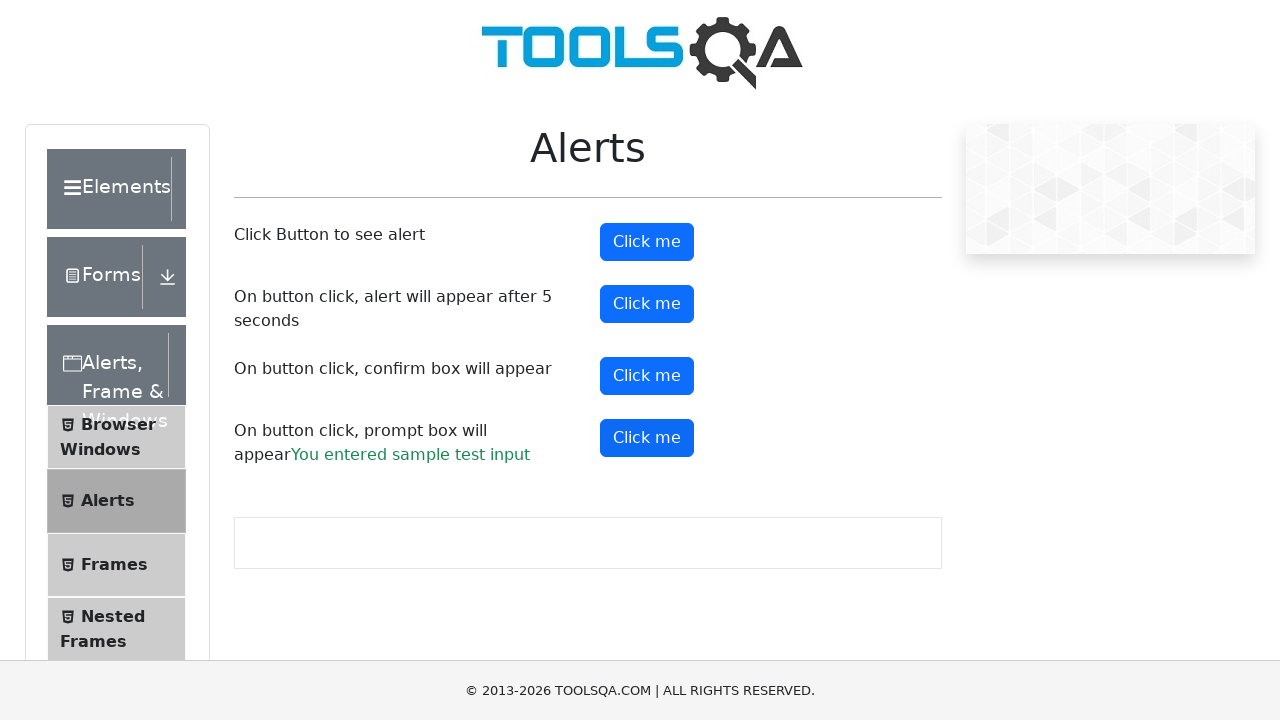

Waited for prompt result element to appear
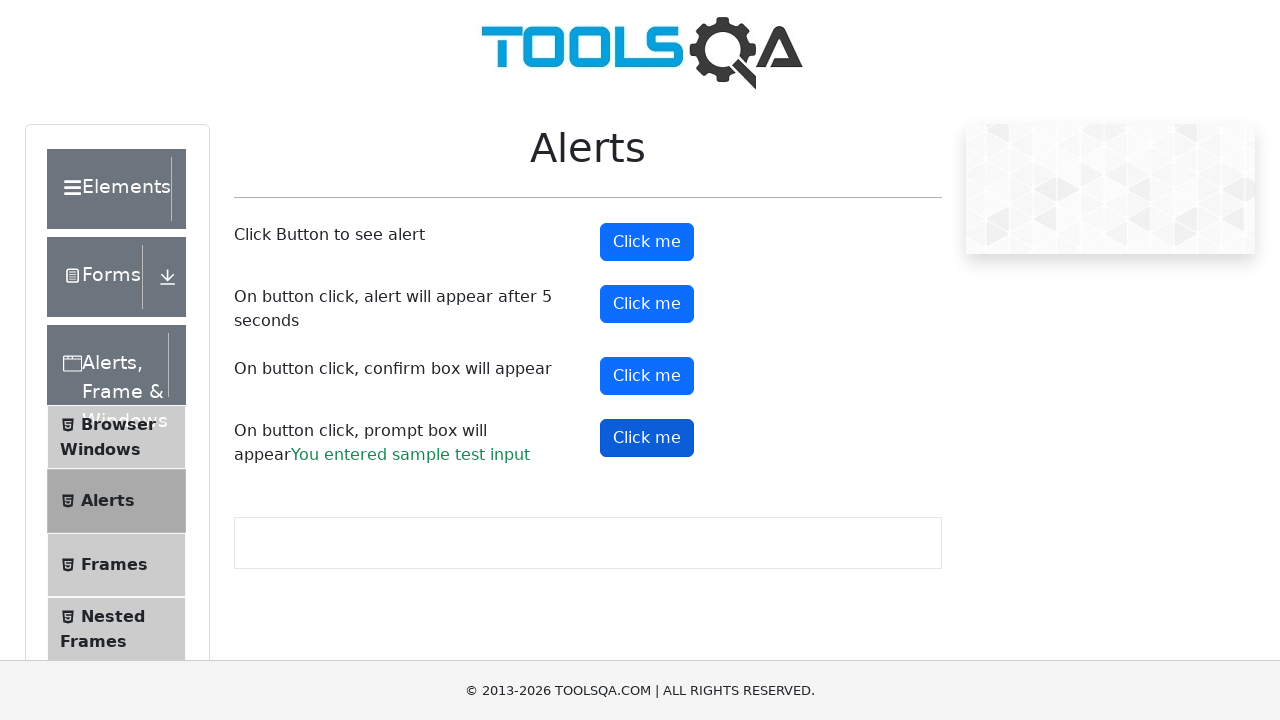

Retrieved text content from prompt result
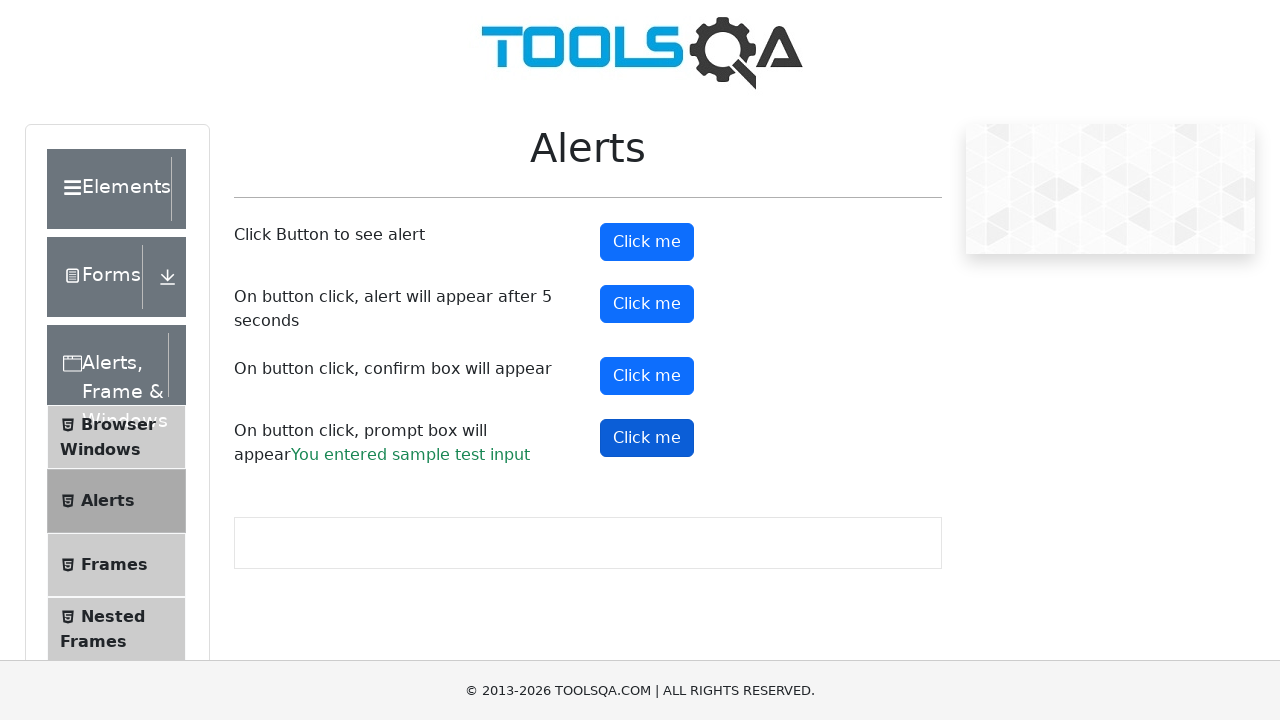

Verified prompt result contains entered text: 'sample test input'
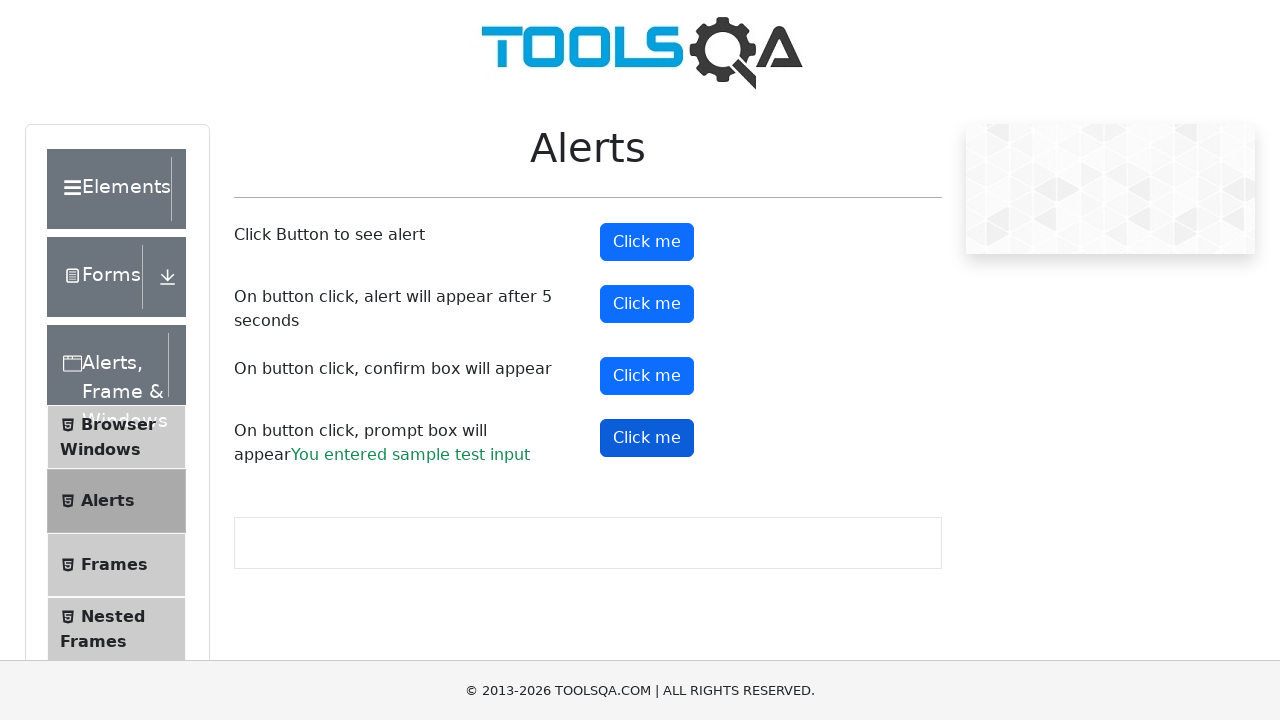

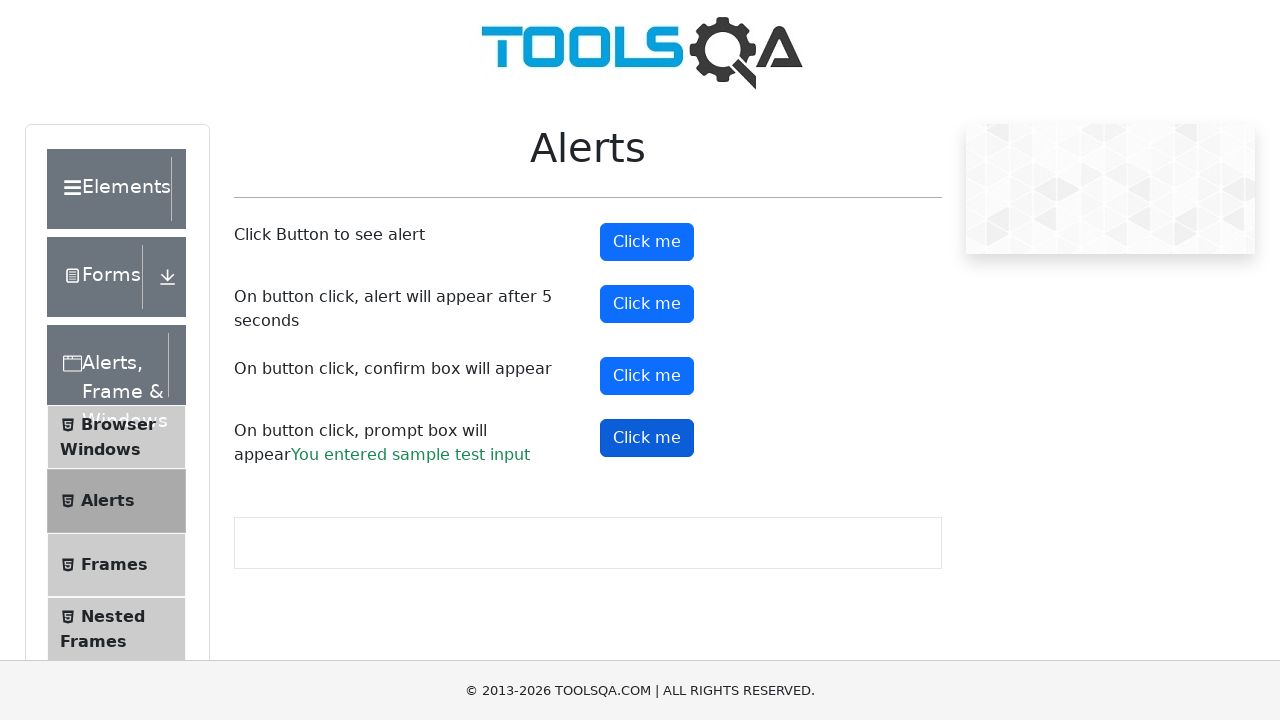